Tests that an unsaved change to an employee's name doesn't persist when switching between employees

Starting URL: https://devmountain-qa.github.io/employee-manager/1.2_Version/index.html

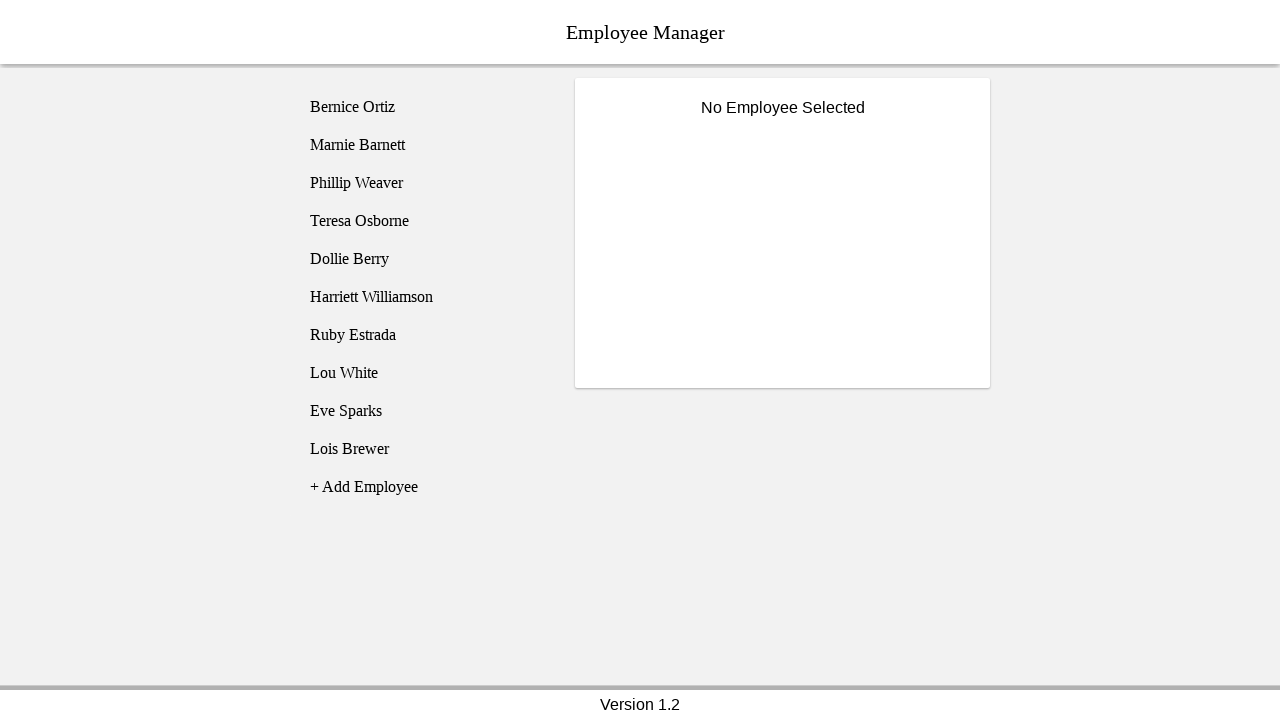

Clicked on Bernice Ortiz employee at (425, 107) on [name='employee1']
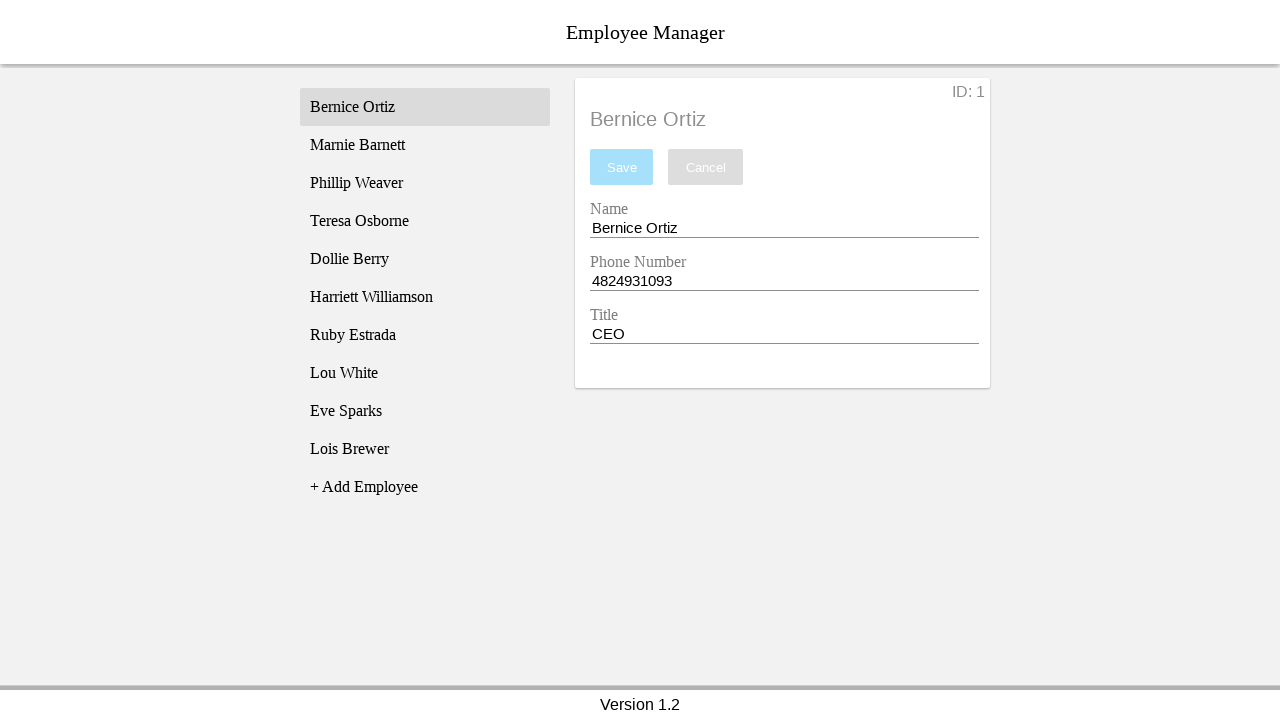

Name input field became visible
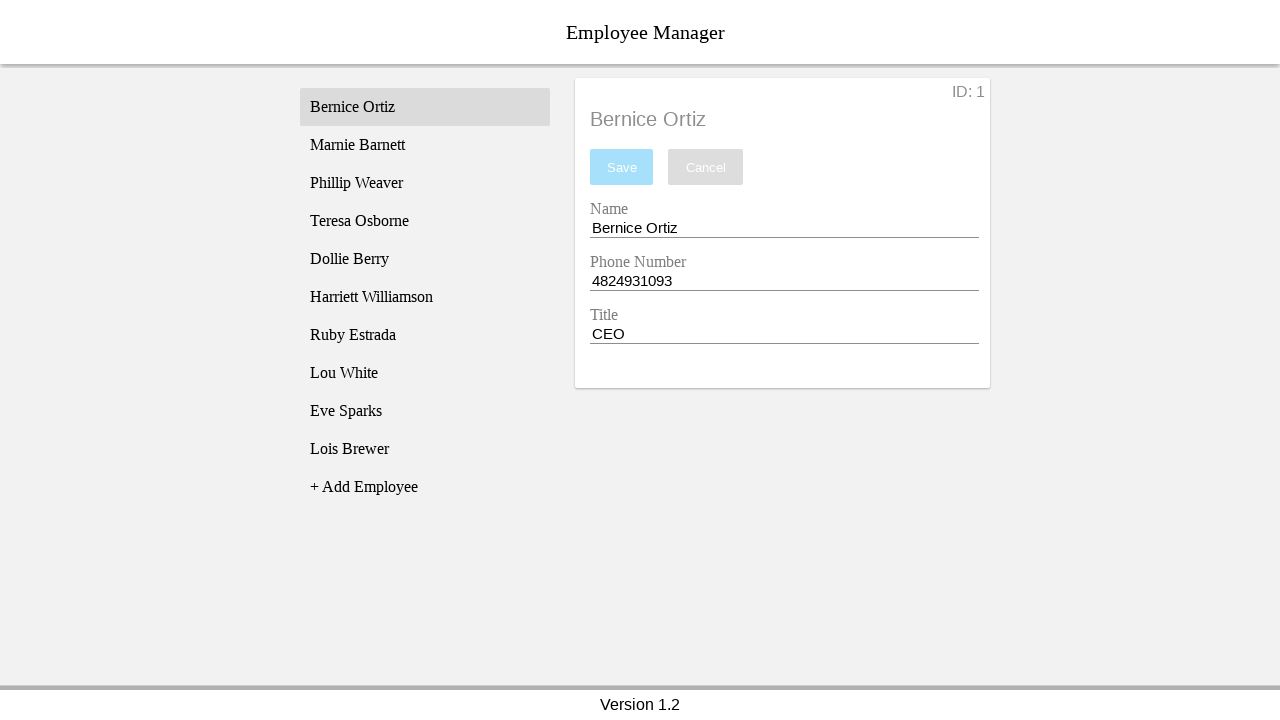

Filled name input with 'Test Name' (unsaved change) on [name='nameEntry']
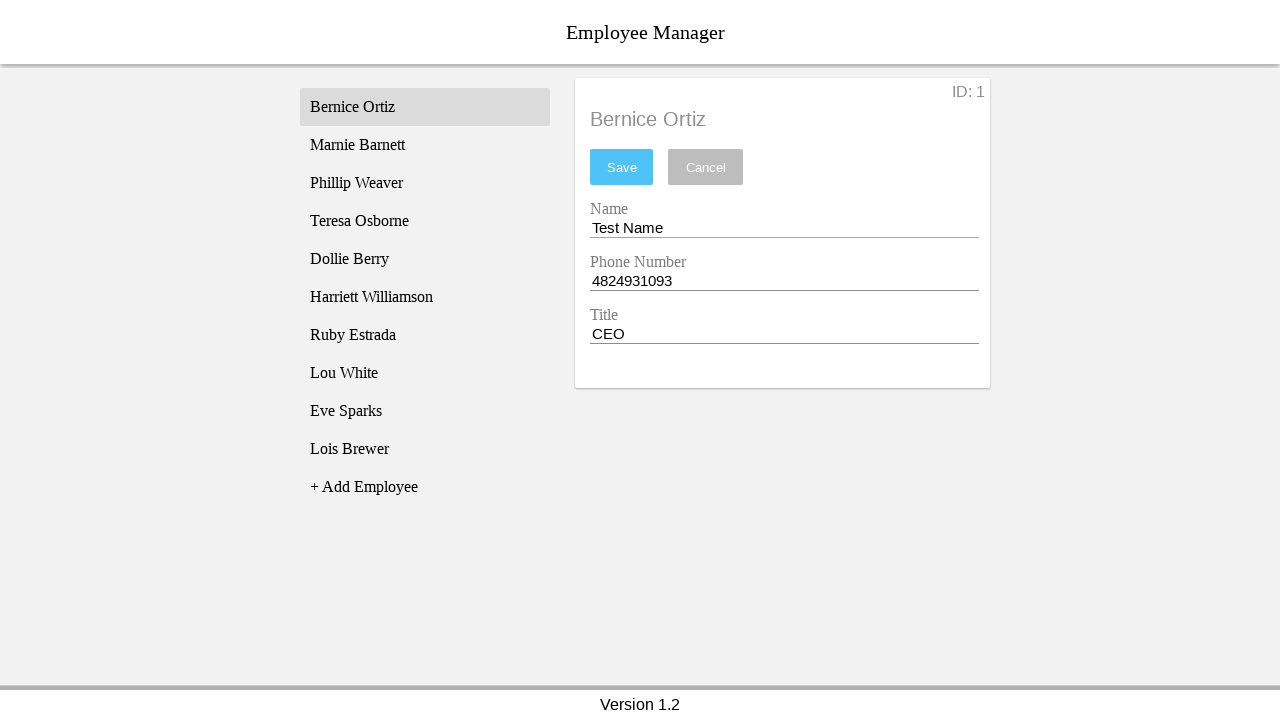

Clicked on Phillip Weaver employee to switch away at (425, 183) on [name='employee3']
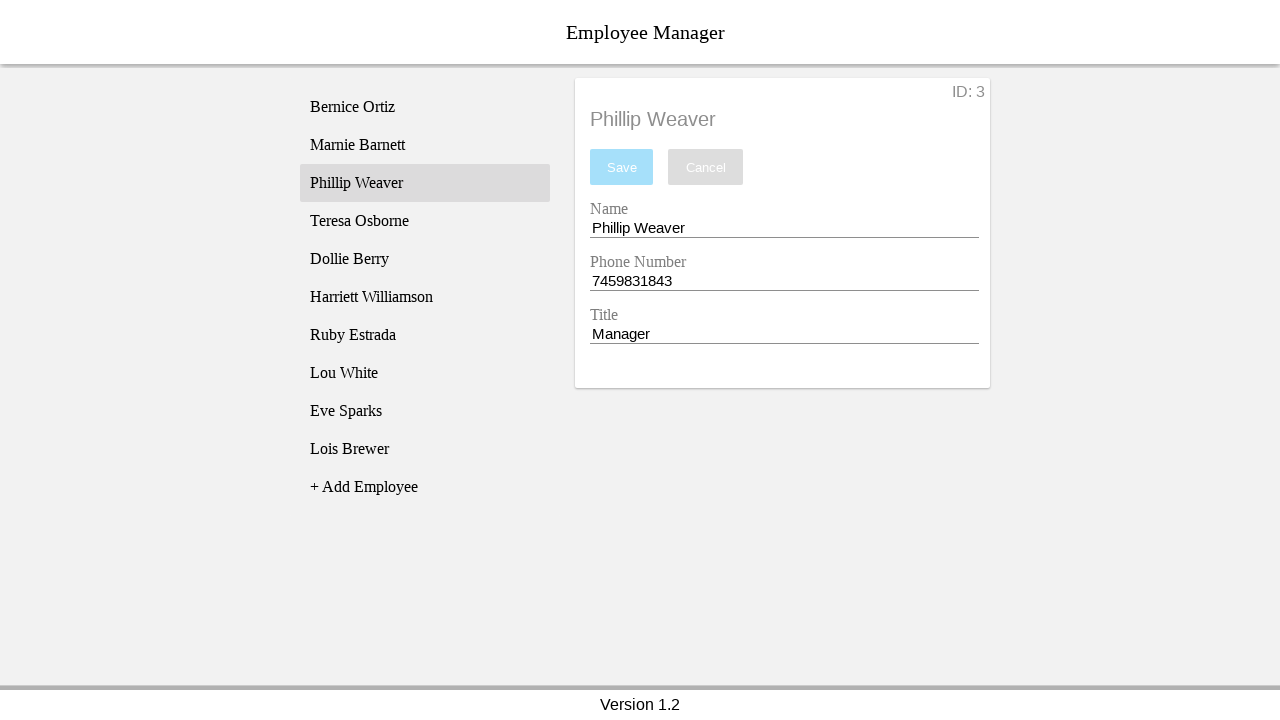

Phillip Weaver's name displayed in title
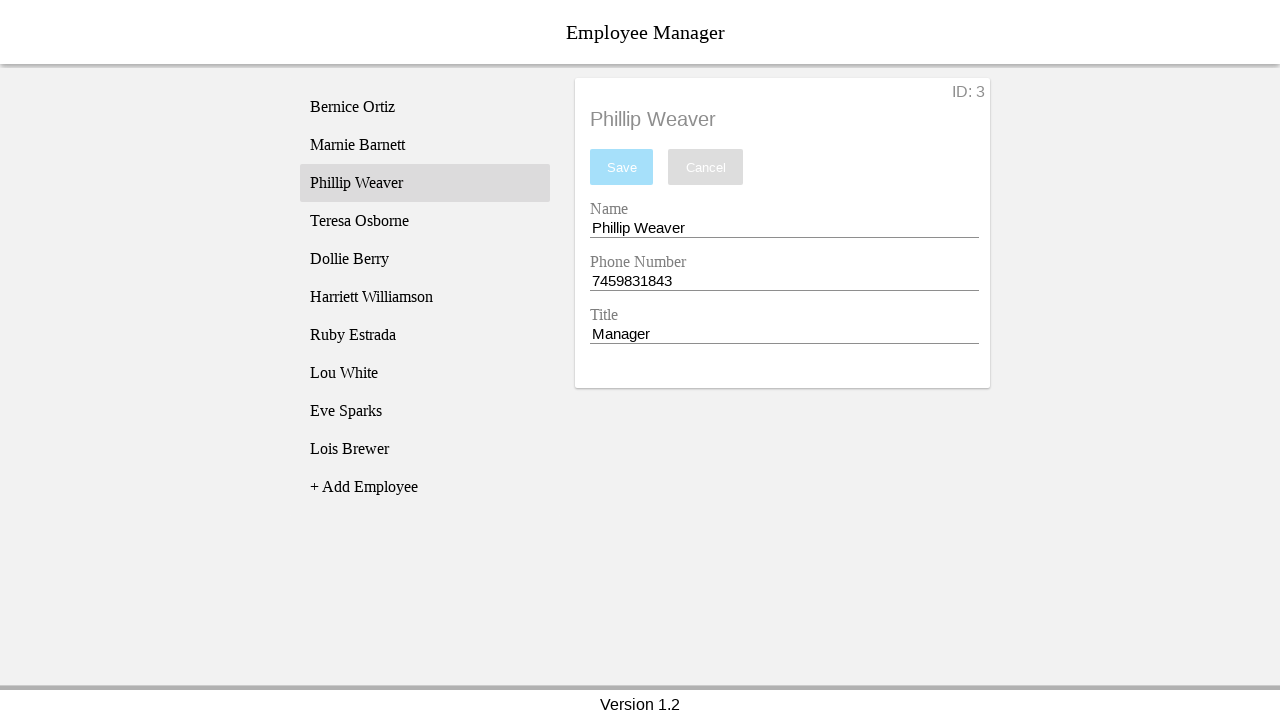

Clicked back on Bernice Ortiz employee at (425, 107) on [name='employee1']
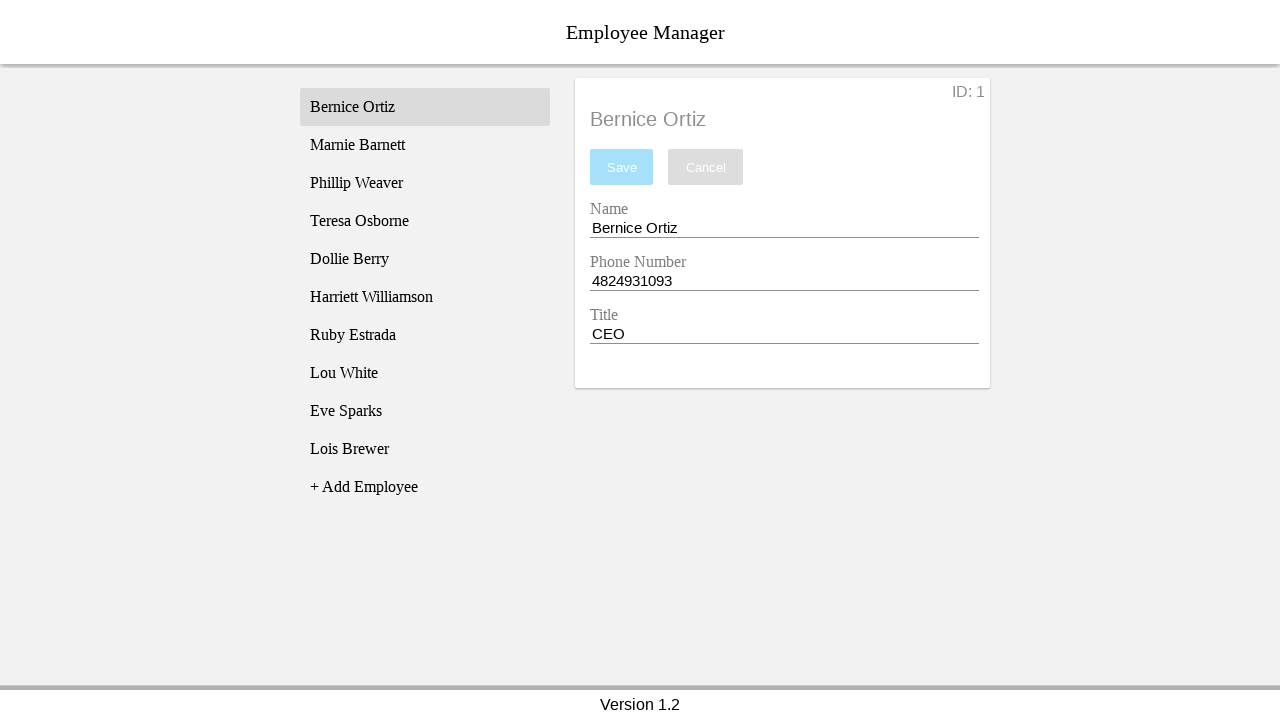

Bernice Ortiz's original name displayed in title (unsaved change did not persist)
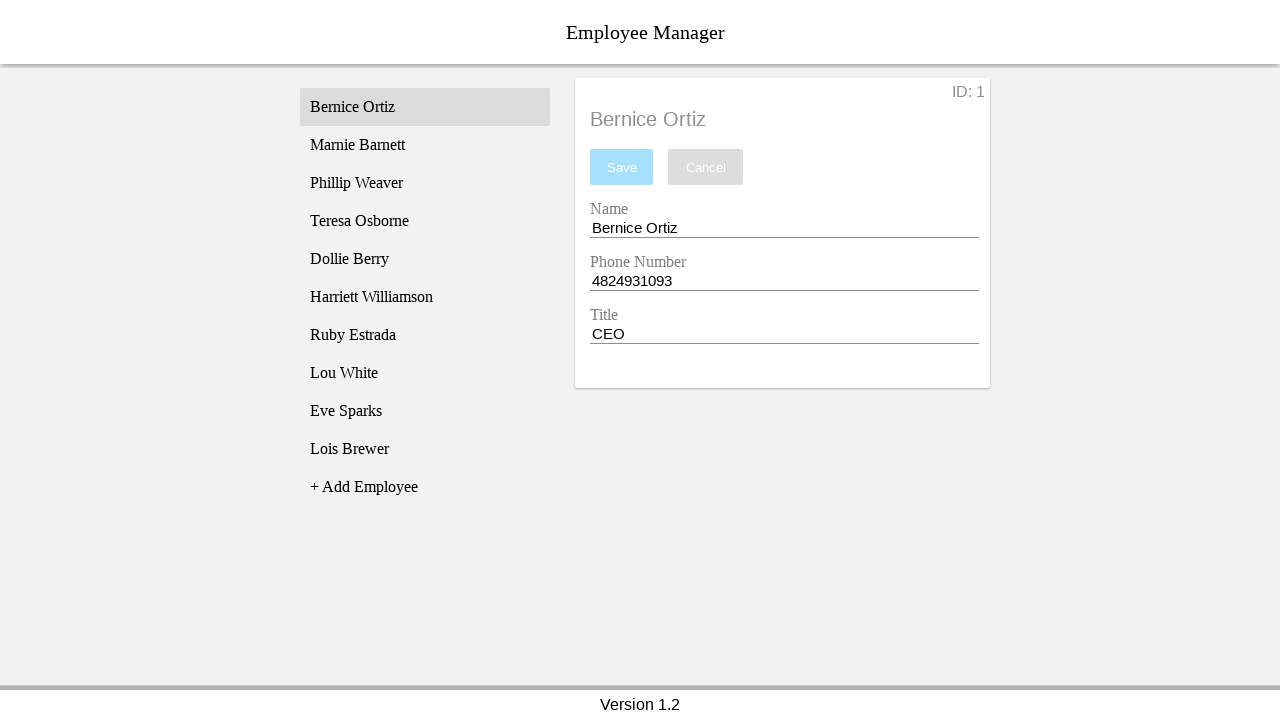

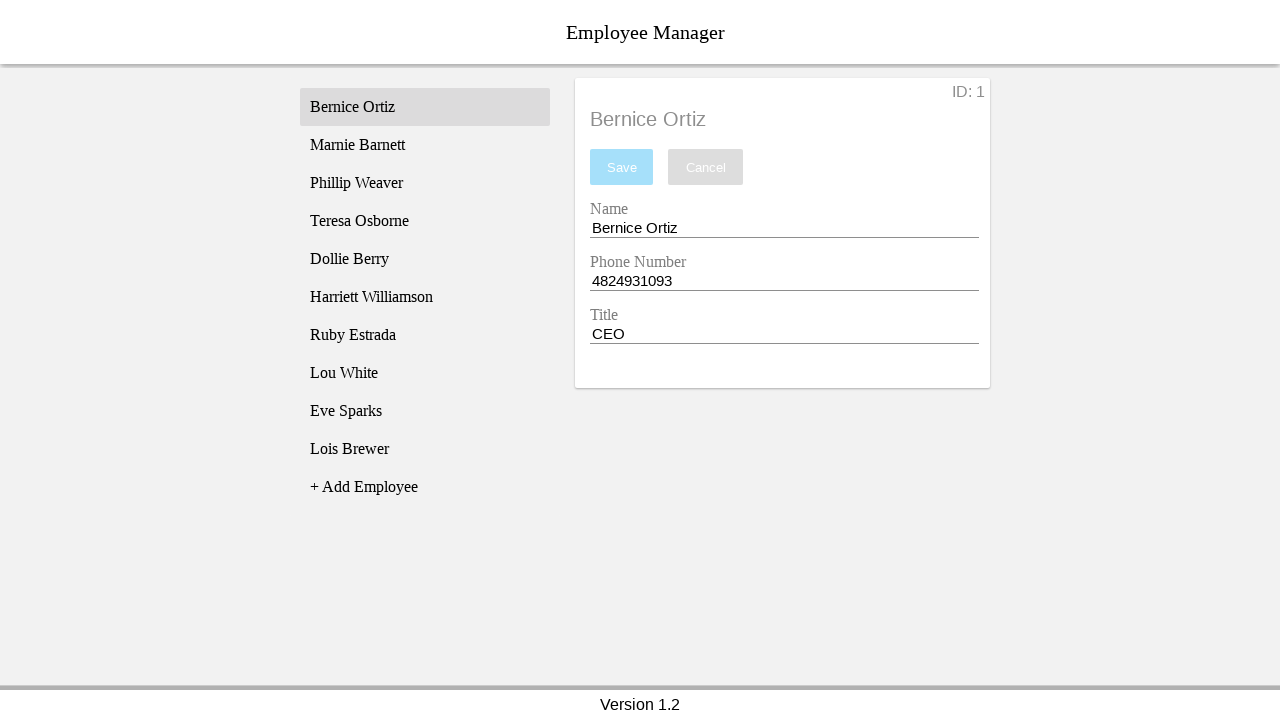